Opens the AJIO e-commerce website homepage and waits for the page to load. This is a minimal navigation test.

Starting URL: https://www.ajio.com/

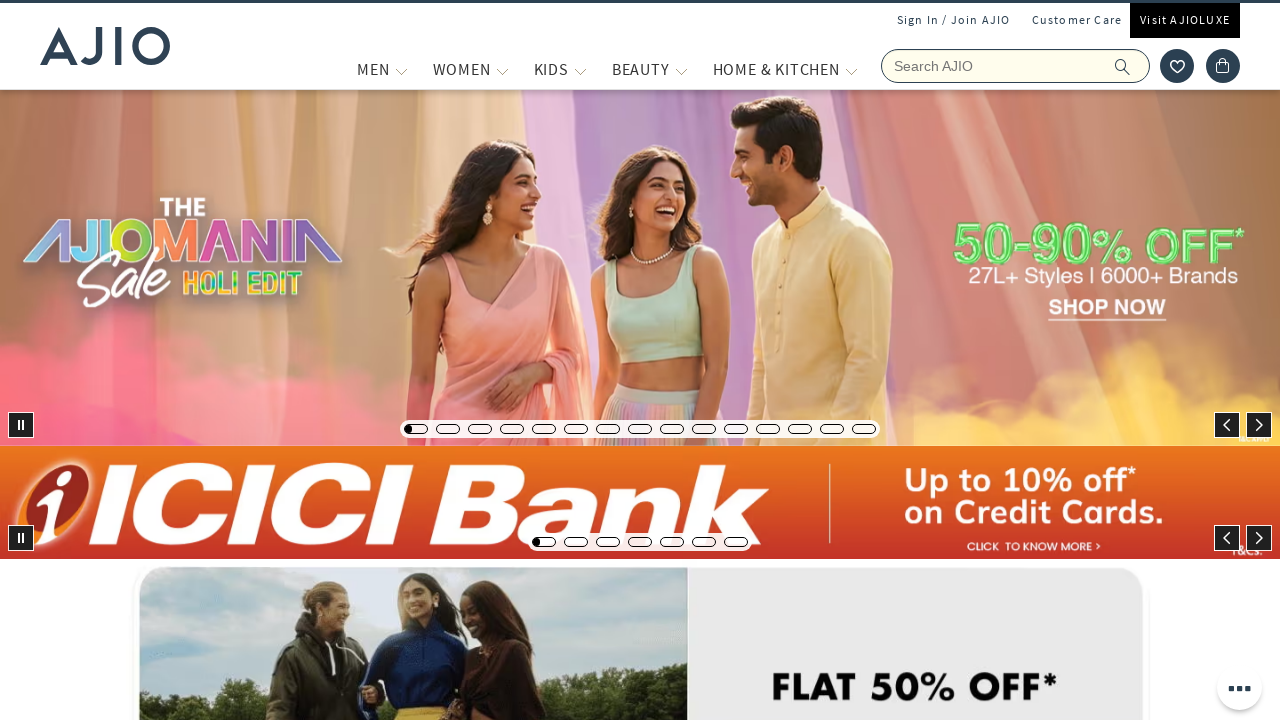

Waited for AJIO homepage to load with networkidle state
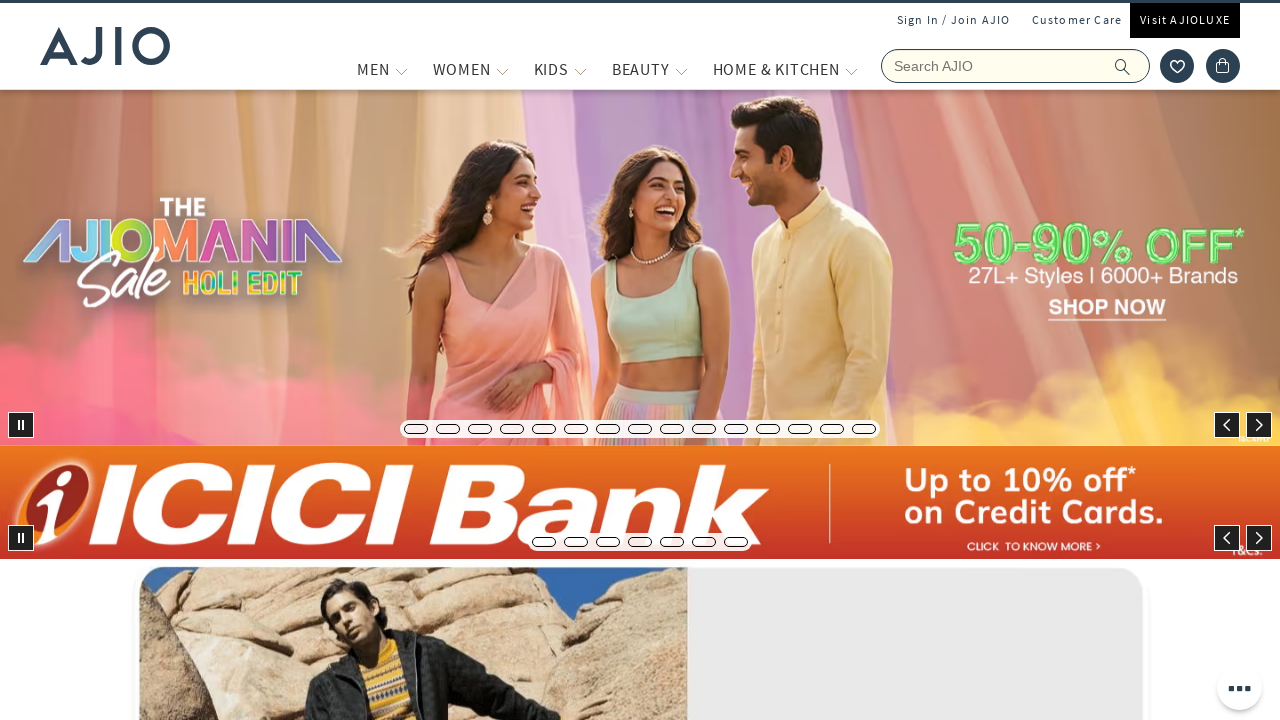

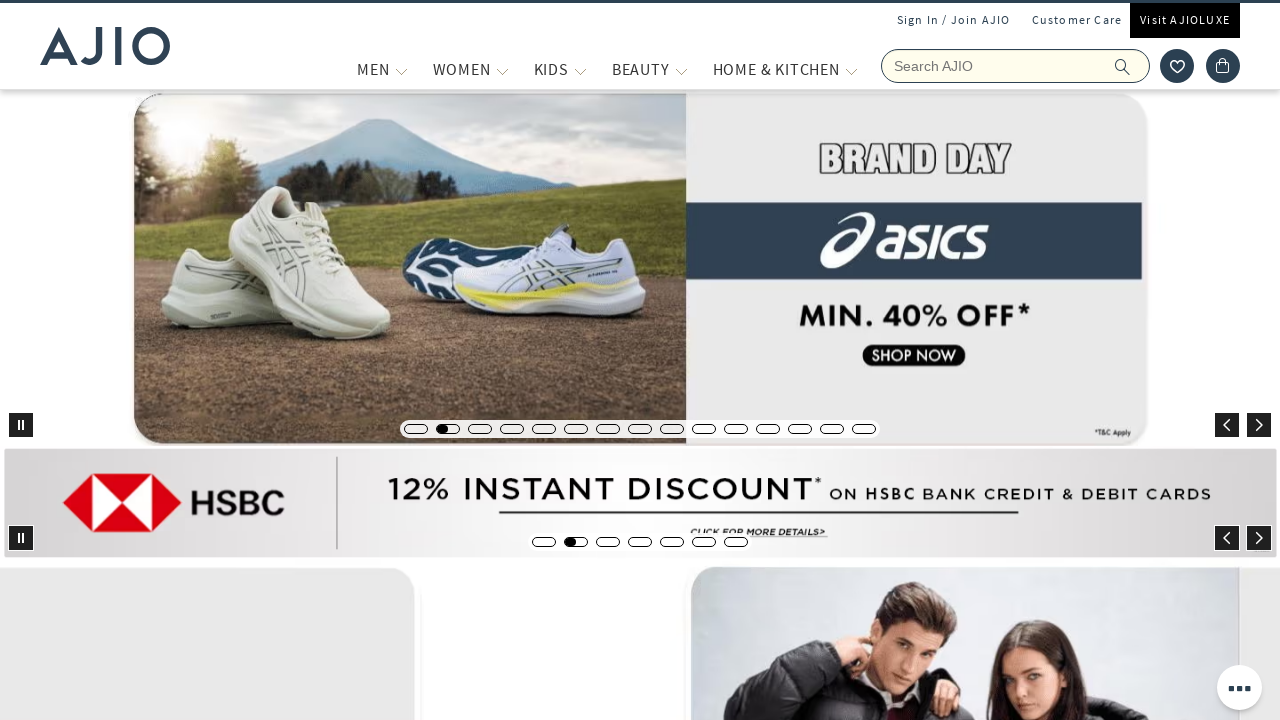